Tests various alert interactions including simple alerts, timed alerts, confirmation dialogs, and prompt dialogs on the DemoQA alerts page

Starting URL: https://demoqa.com/alerts

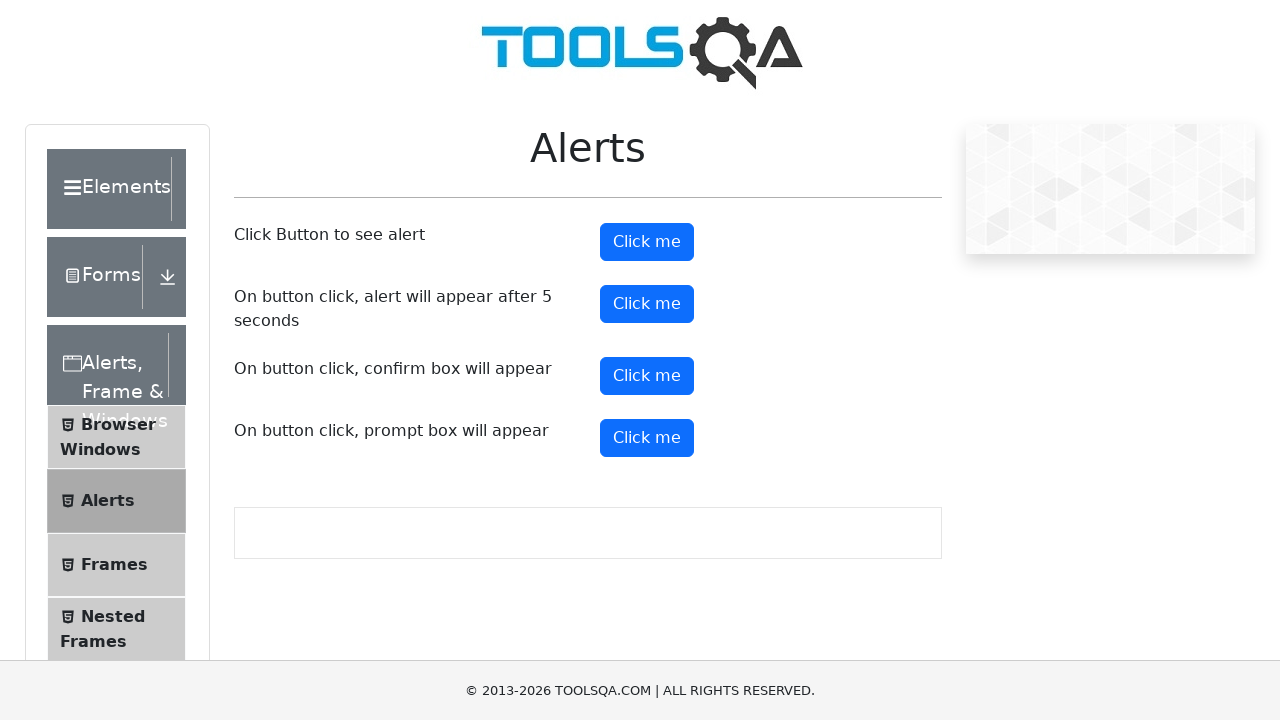

Scrolled down to make alert button visible
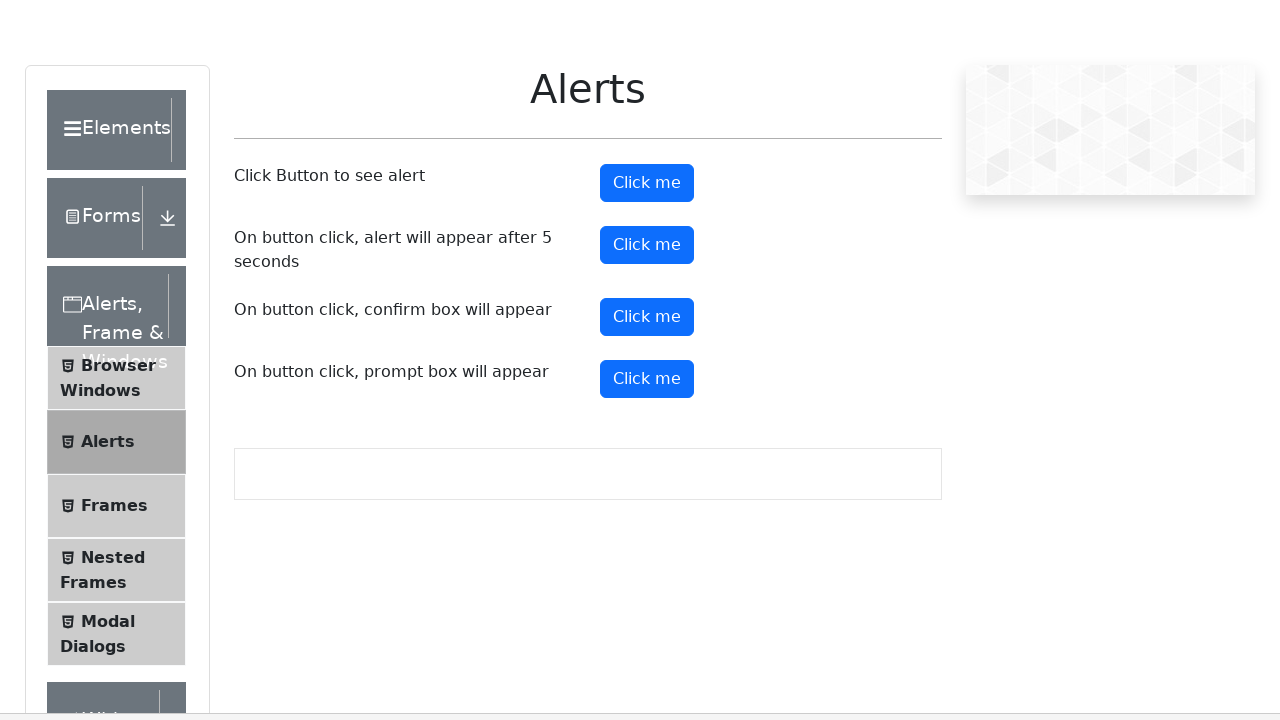

Clicked the first alert button at (647, 242) on #alertButton
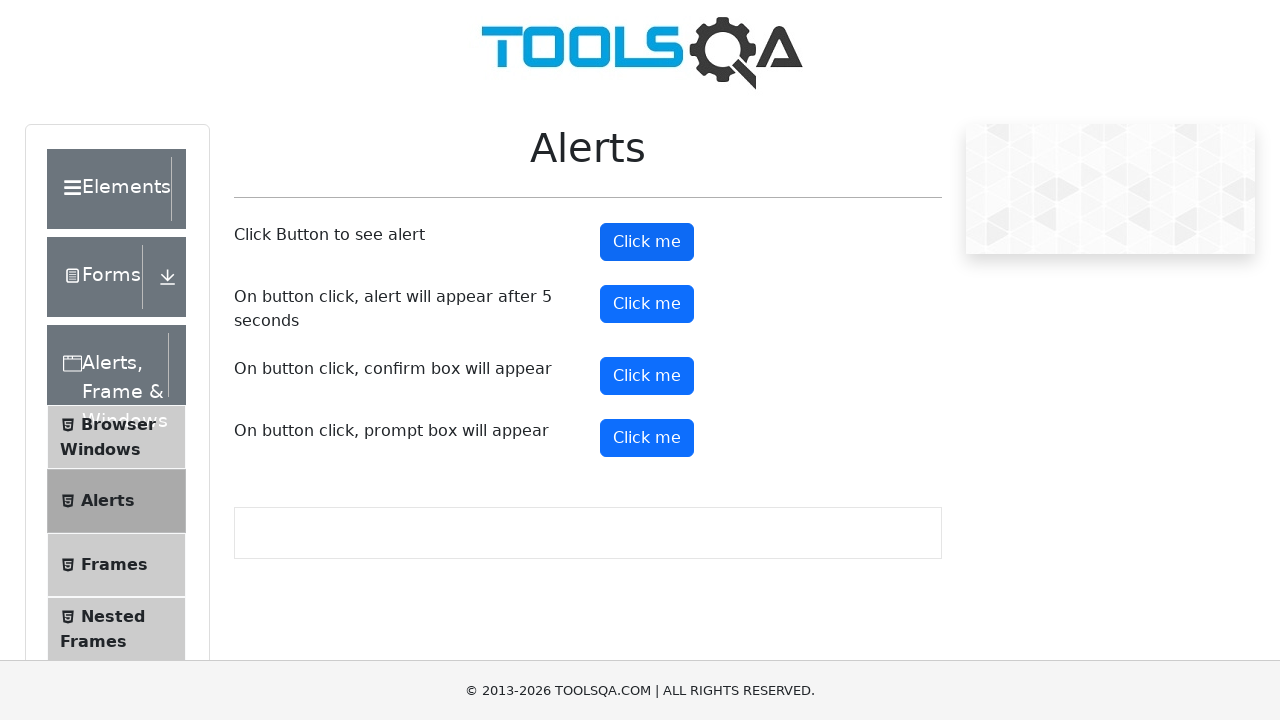

Set up dialog handler to accept simple alert
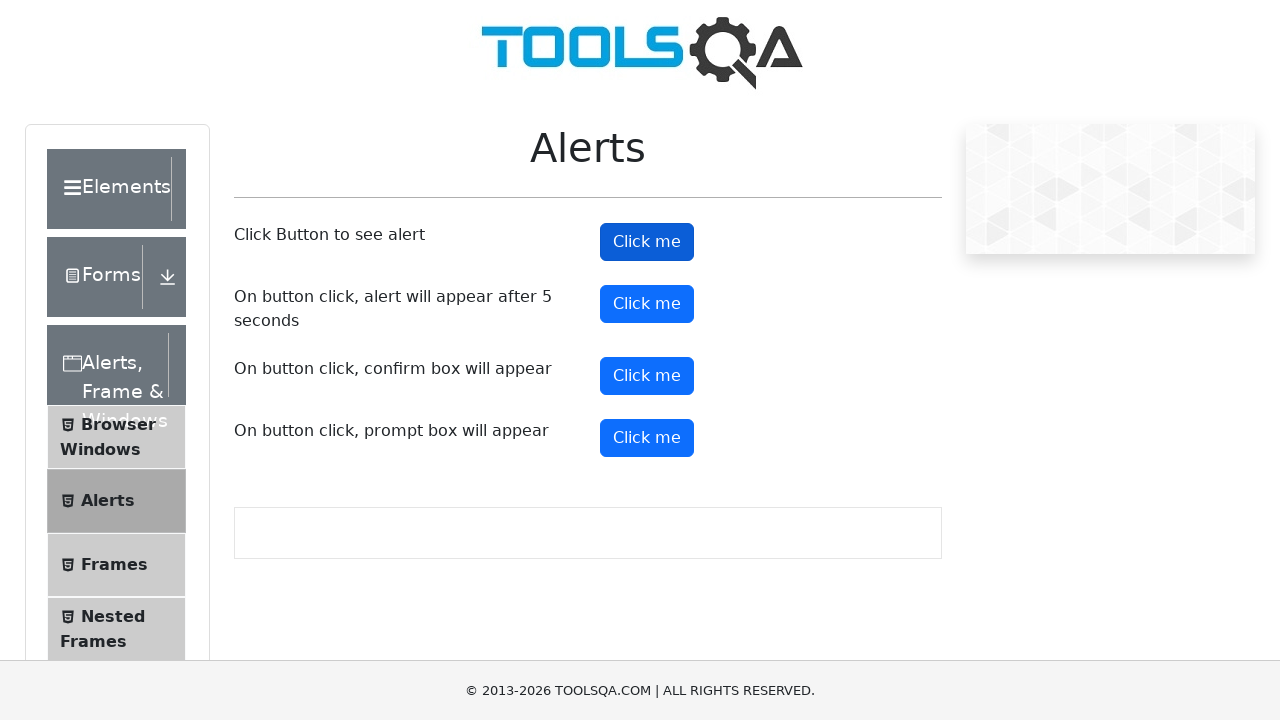

Clicked the timer alert button at (647, 304) on #timerAlertButton
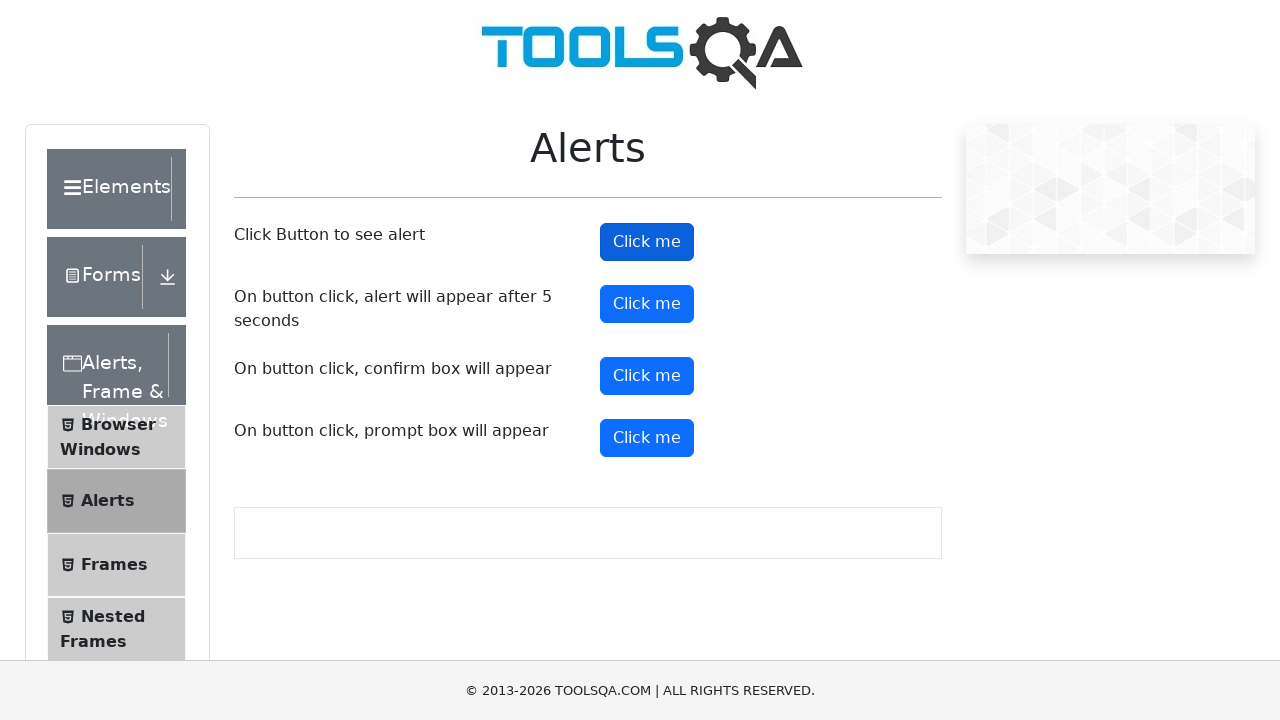

Waited 5 seconds for timed alert to appear
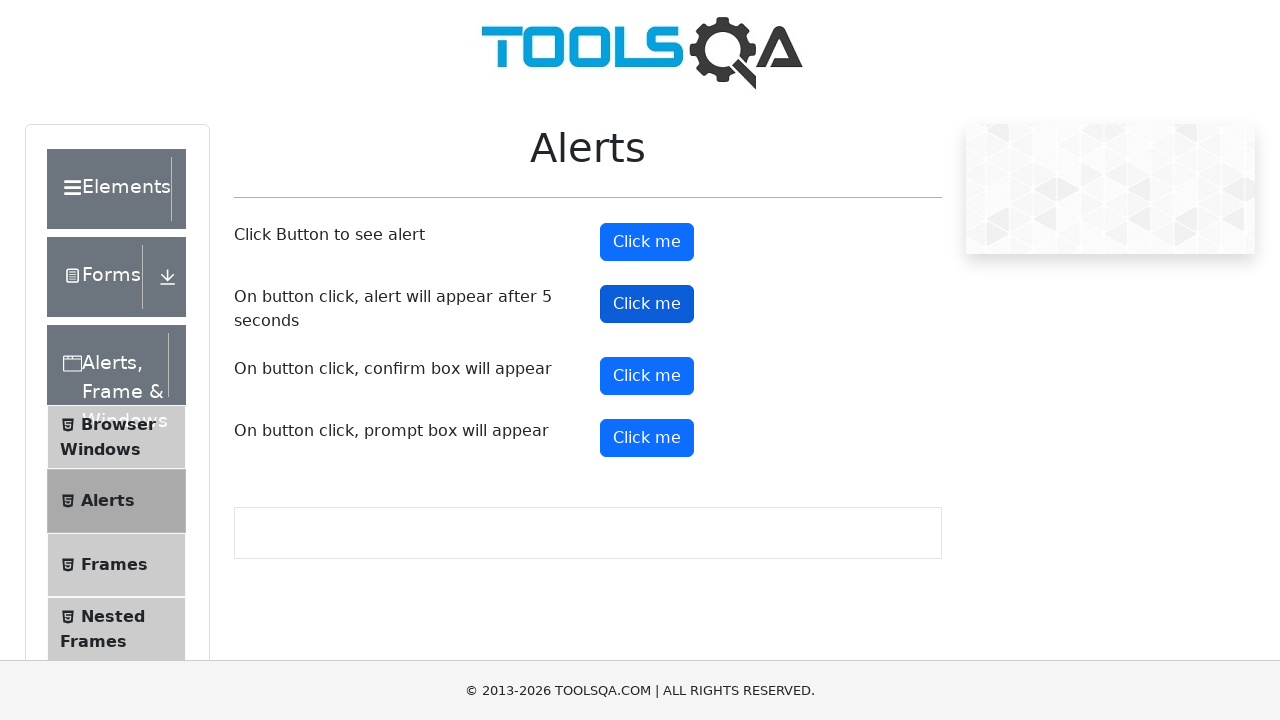

Clicked the confirm button at (647, 376) on #confirmButton
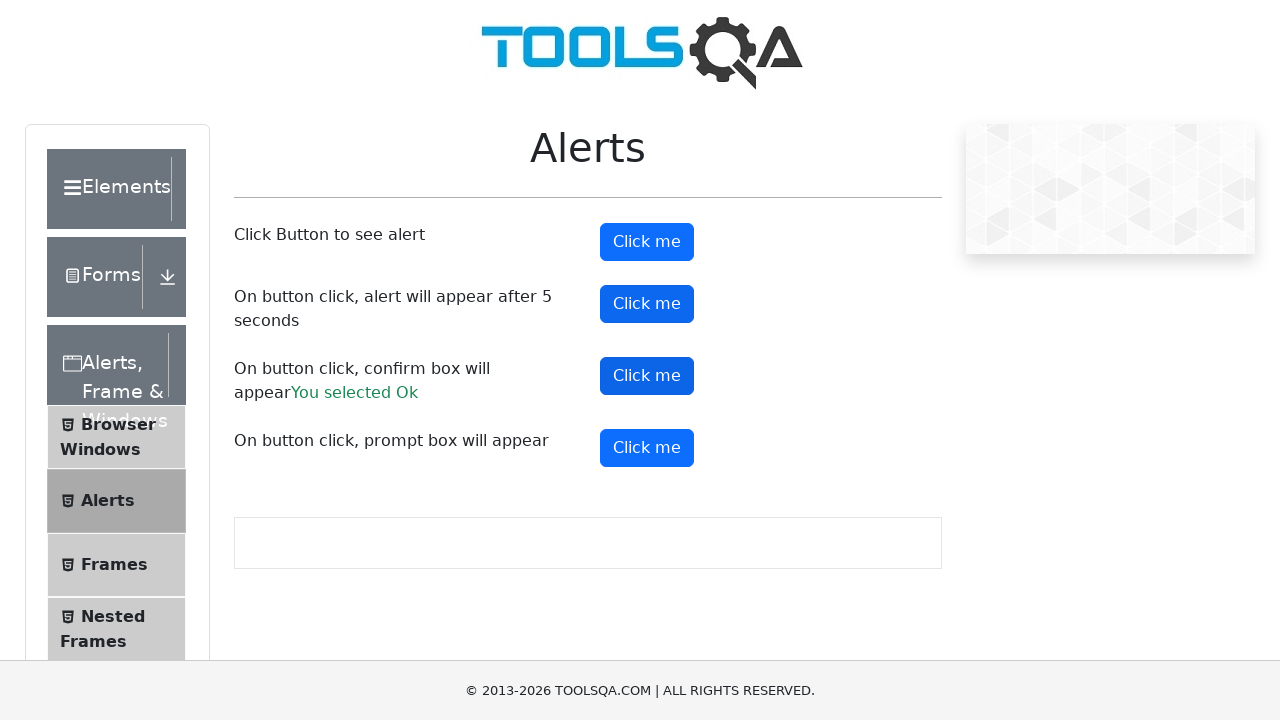

Set up dialog handler to dismiss confirmation dialog
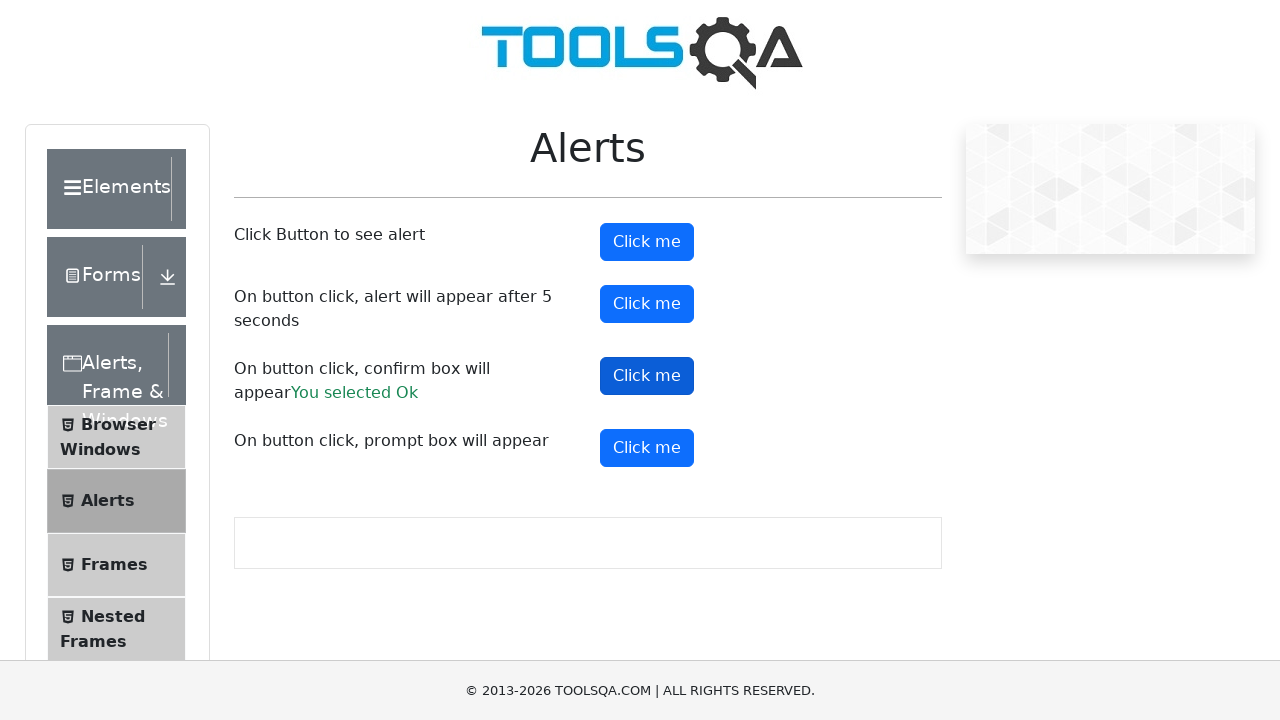

Clicked the prompt button at (647, 448) on #promtButton
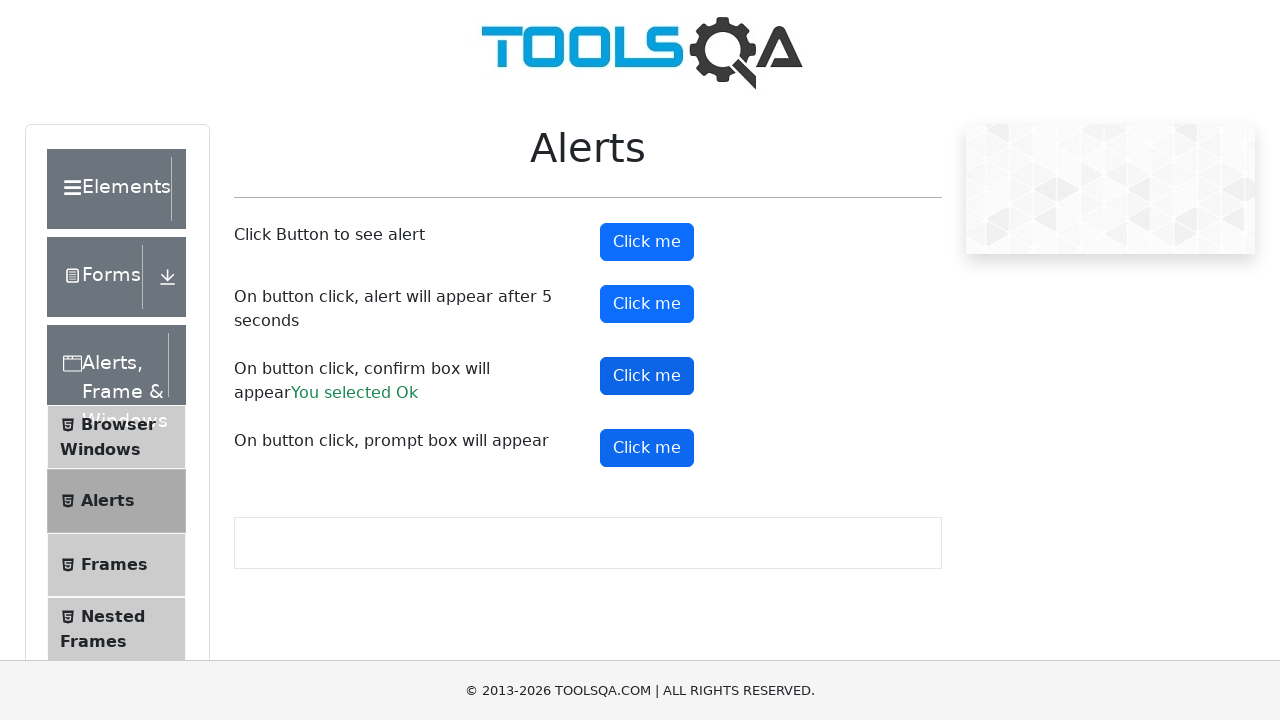

Set up dialog handler to accept prompt with text 'suniita'
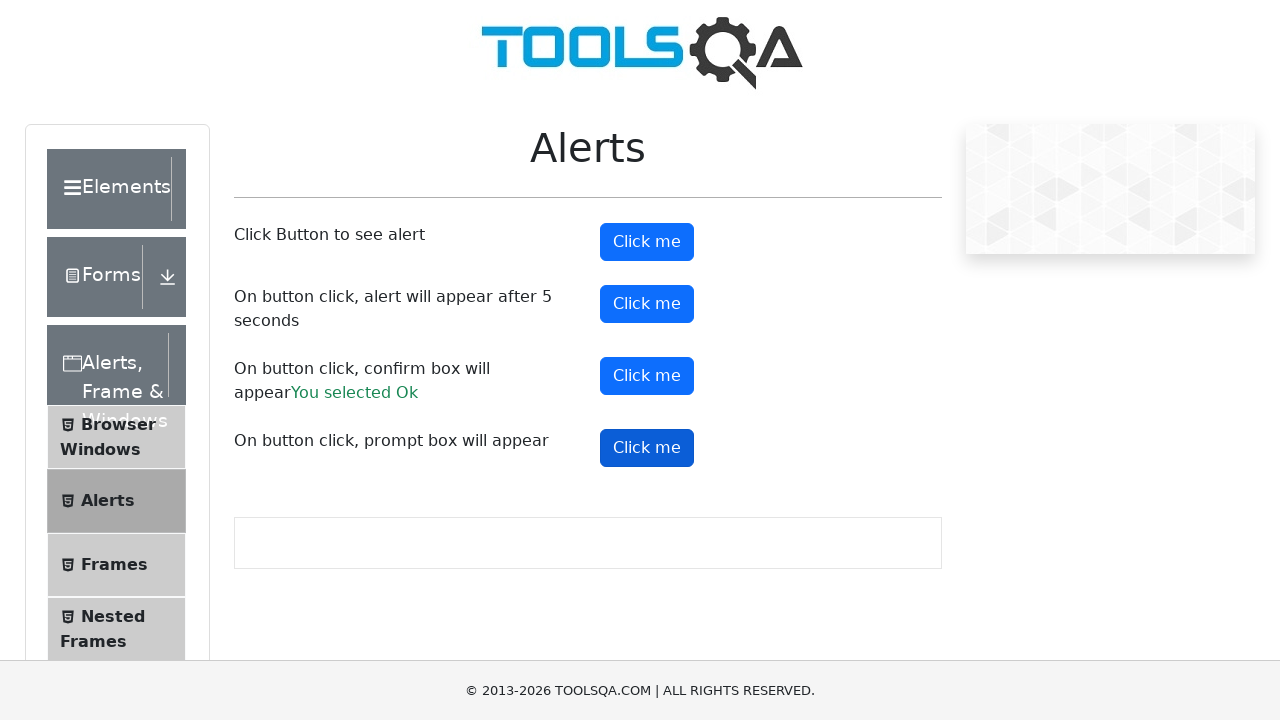

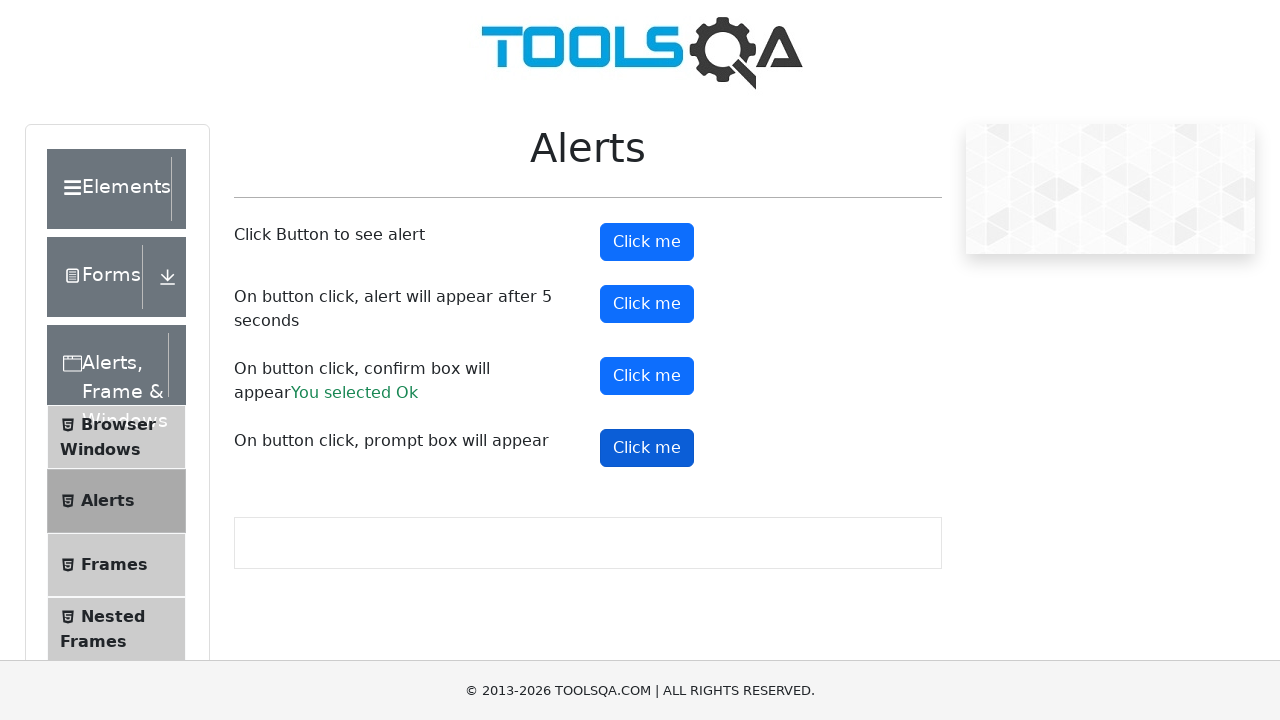